Navigates through different sections of the Dassault Aviation website including group, defence, civil, passion, and space pages

Starting URL: https://www.dassault-aviation.com/en/

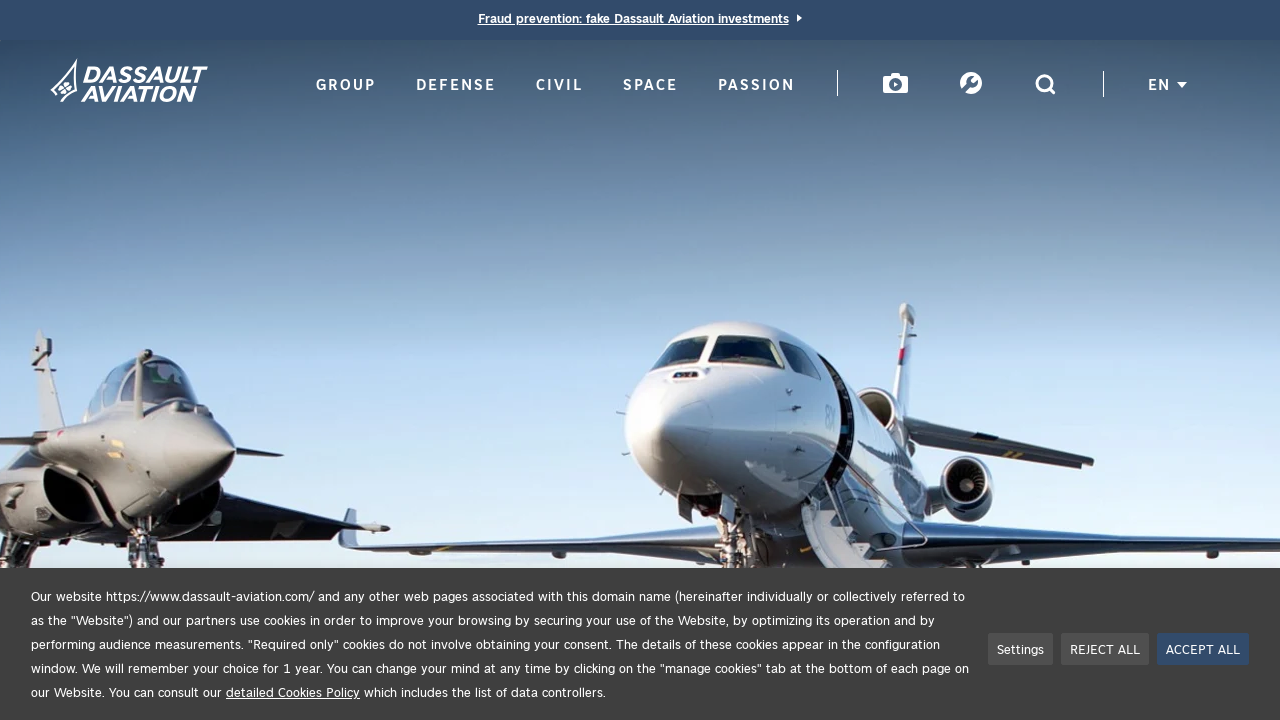

Navigated to Dassault Aviation group section
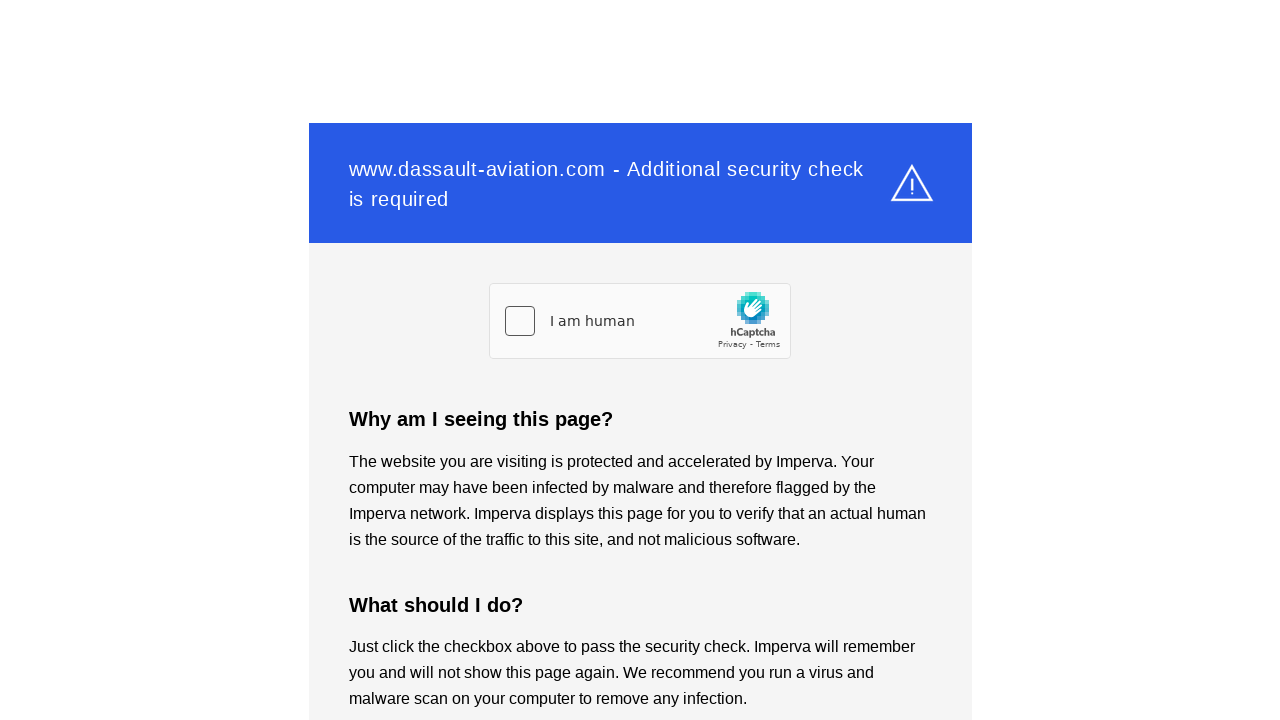

Navigated to Dassault Aviation defence section
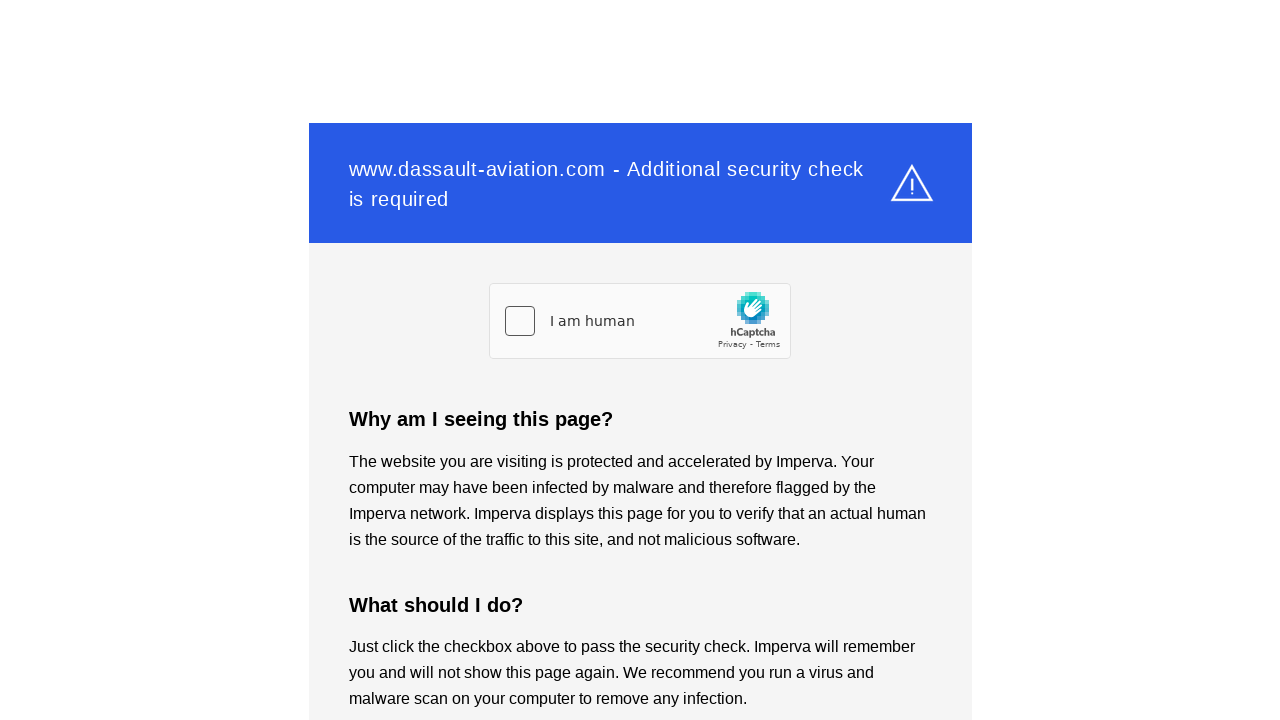

Navigated to Dassault Aviation civil section
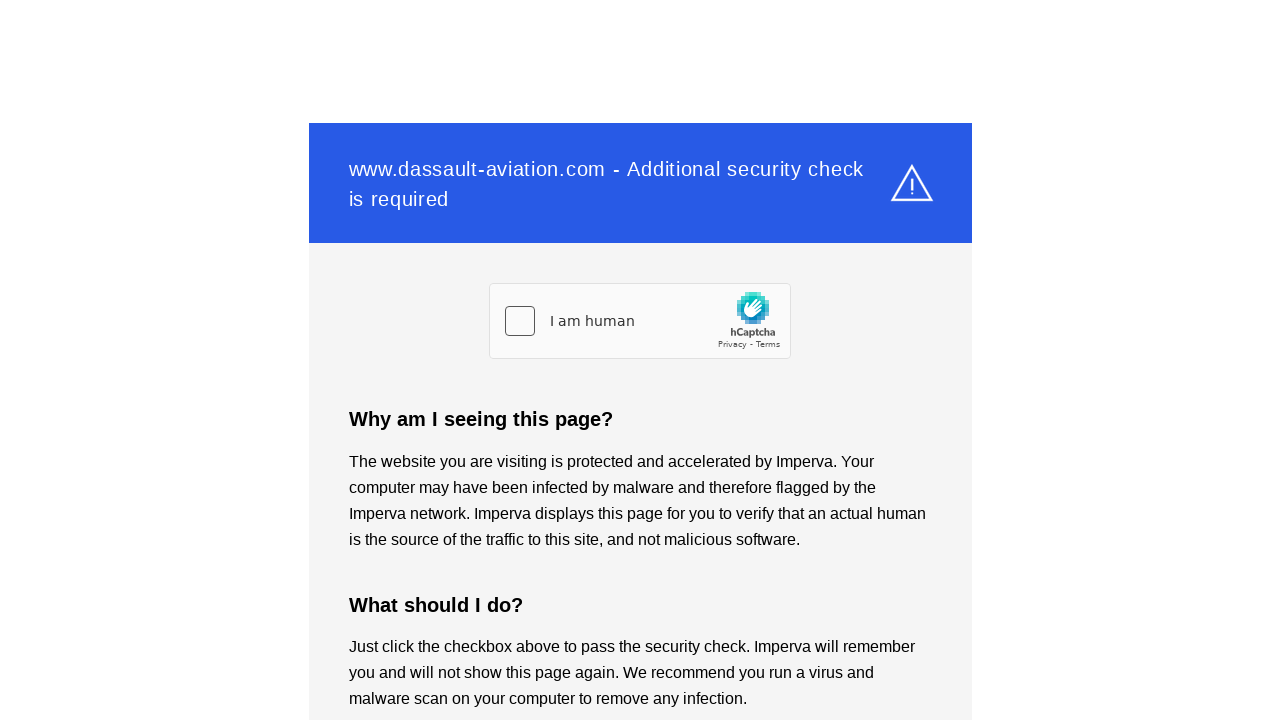

Navigated to Dassault Aviation passion section
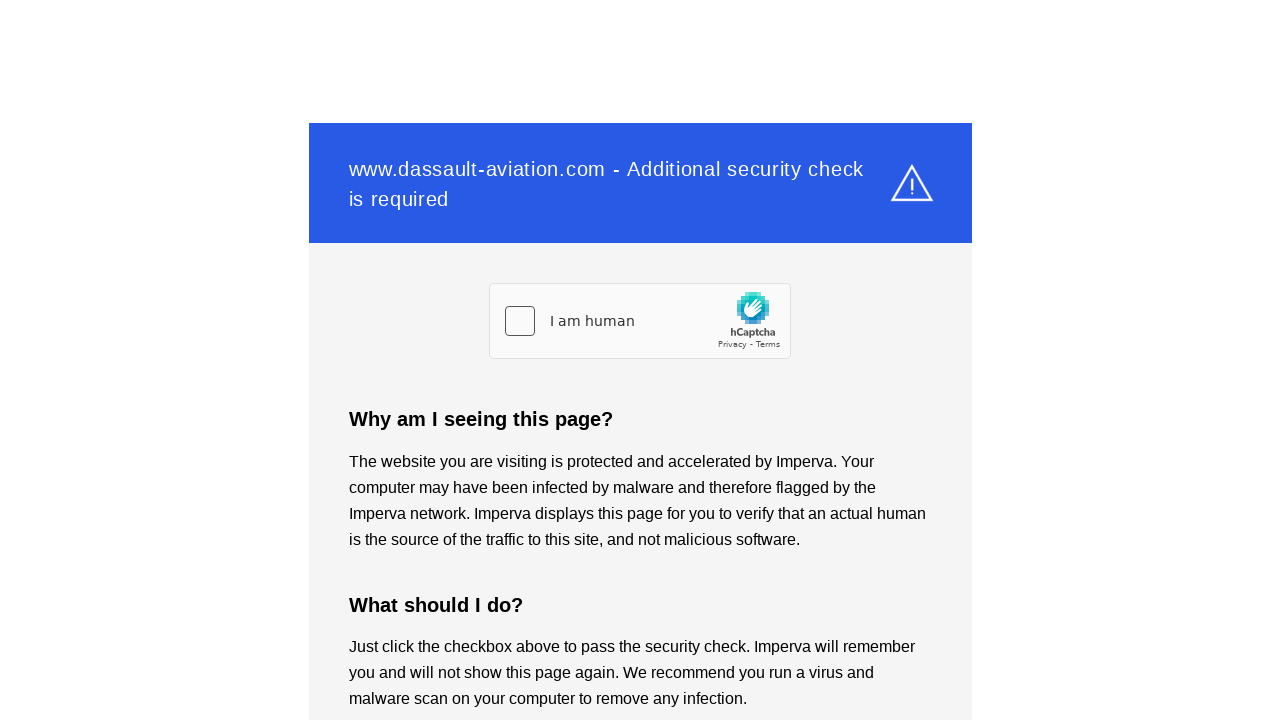

Navigated to Dassault Aviation space section
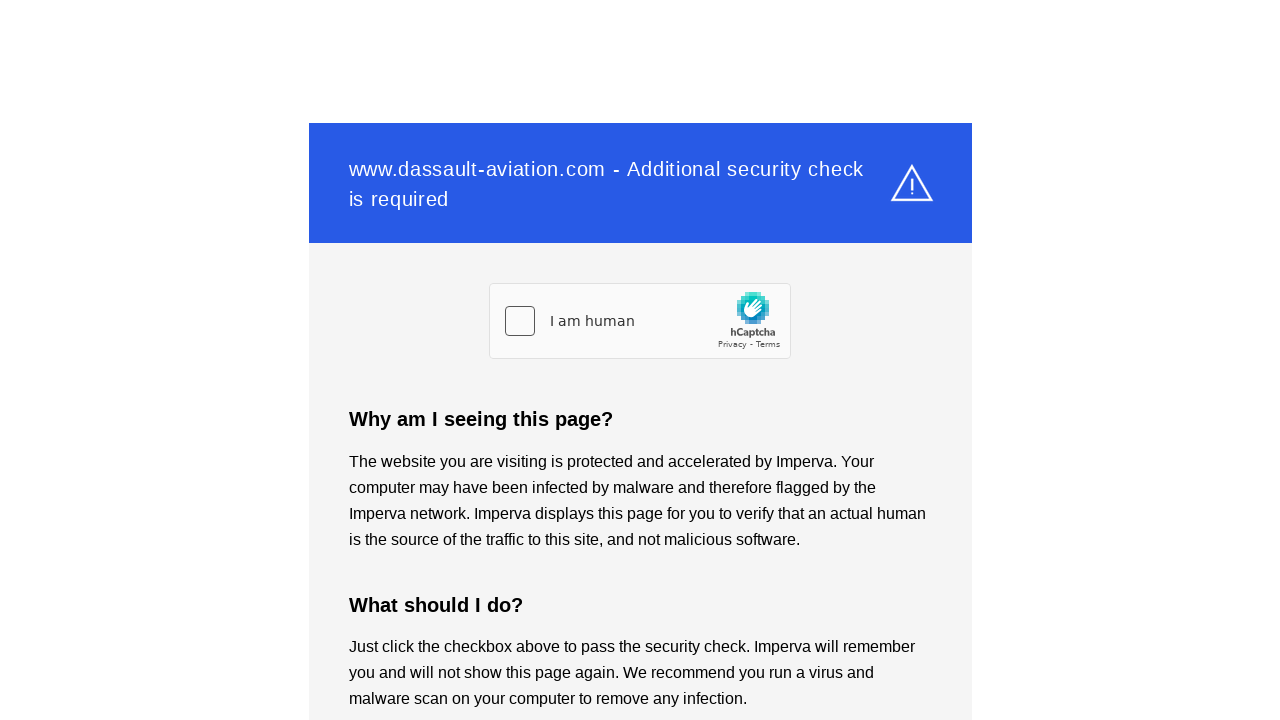

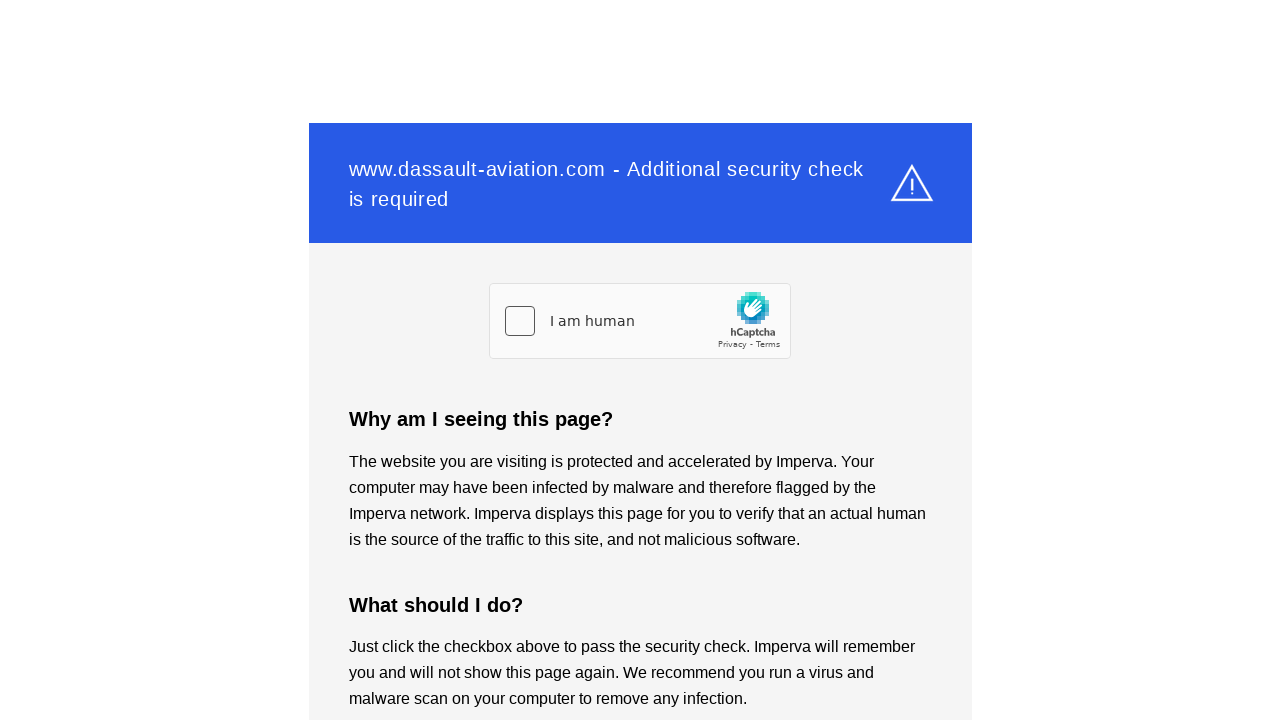